Tests checkbox functionality by verifying initial states and toggling checkboxes to confirm selection behavior

Starting URL: https://practice.cydeo.com/checkboxes

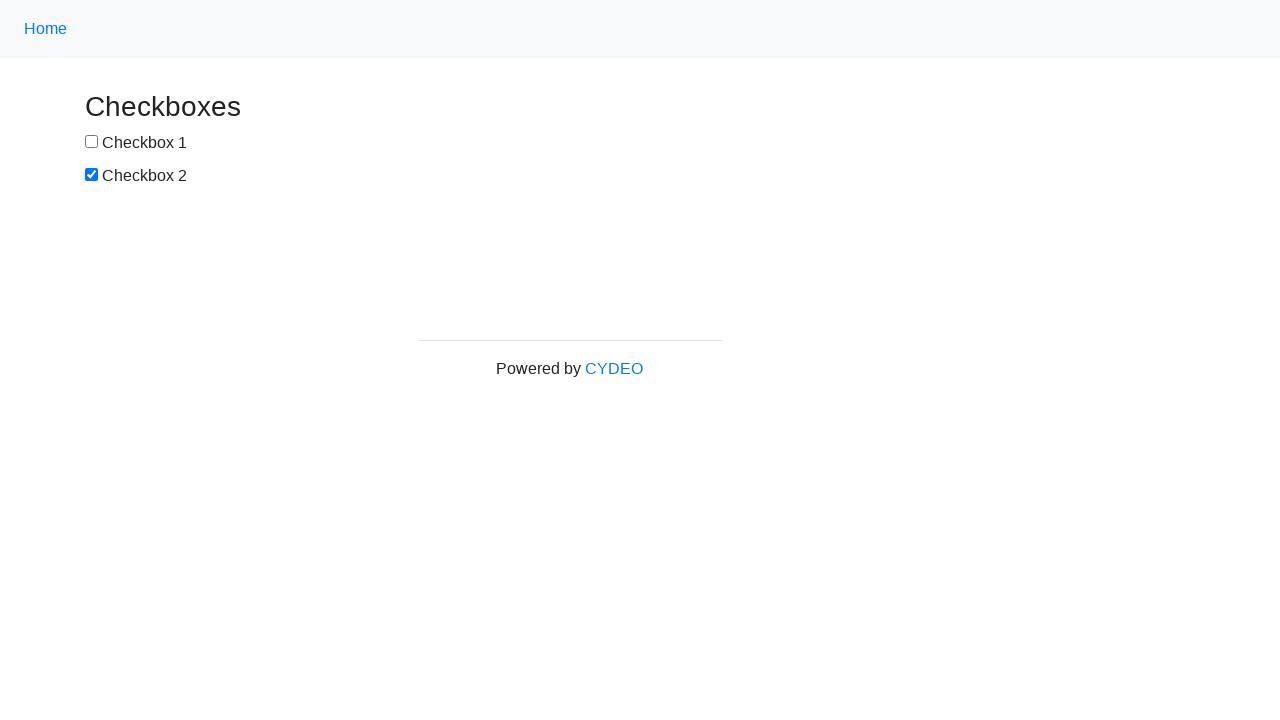

Located checkbox 1 element
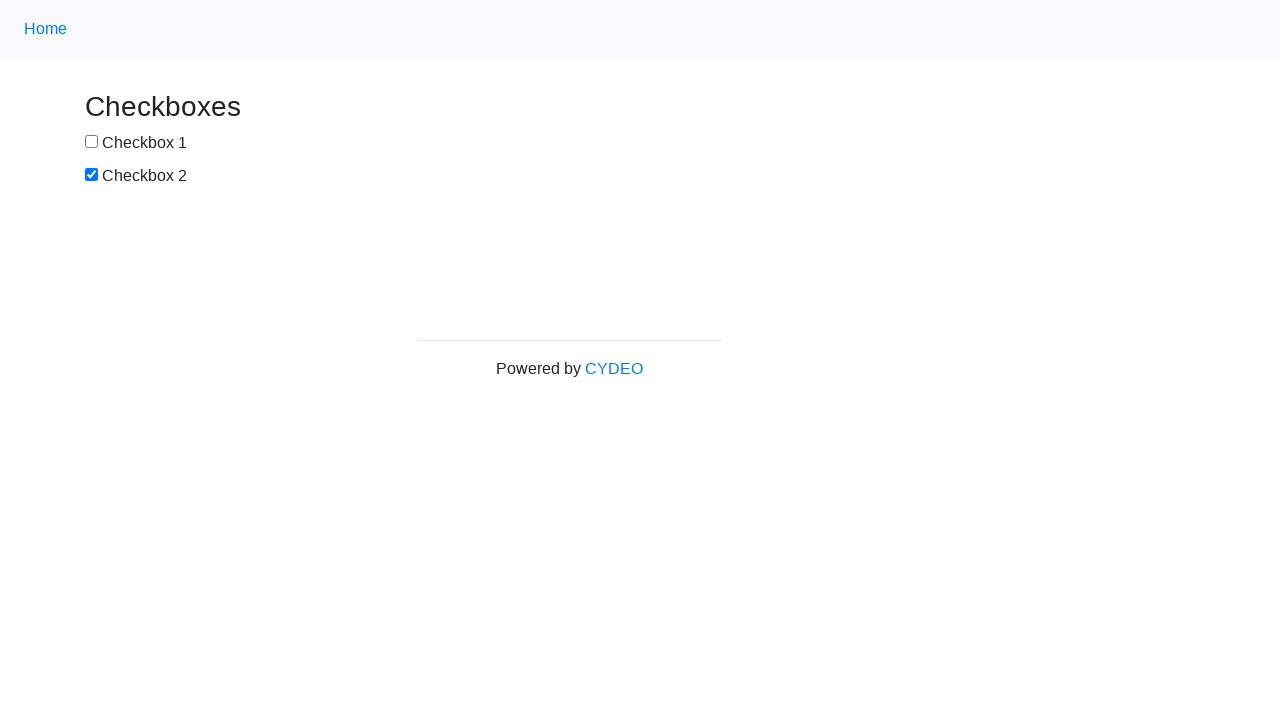

Verified checkbox 1 is unchecked by default
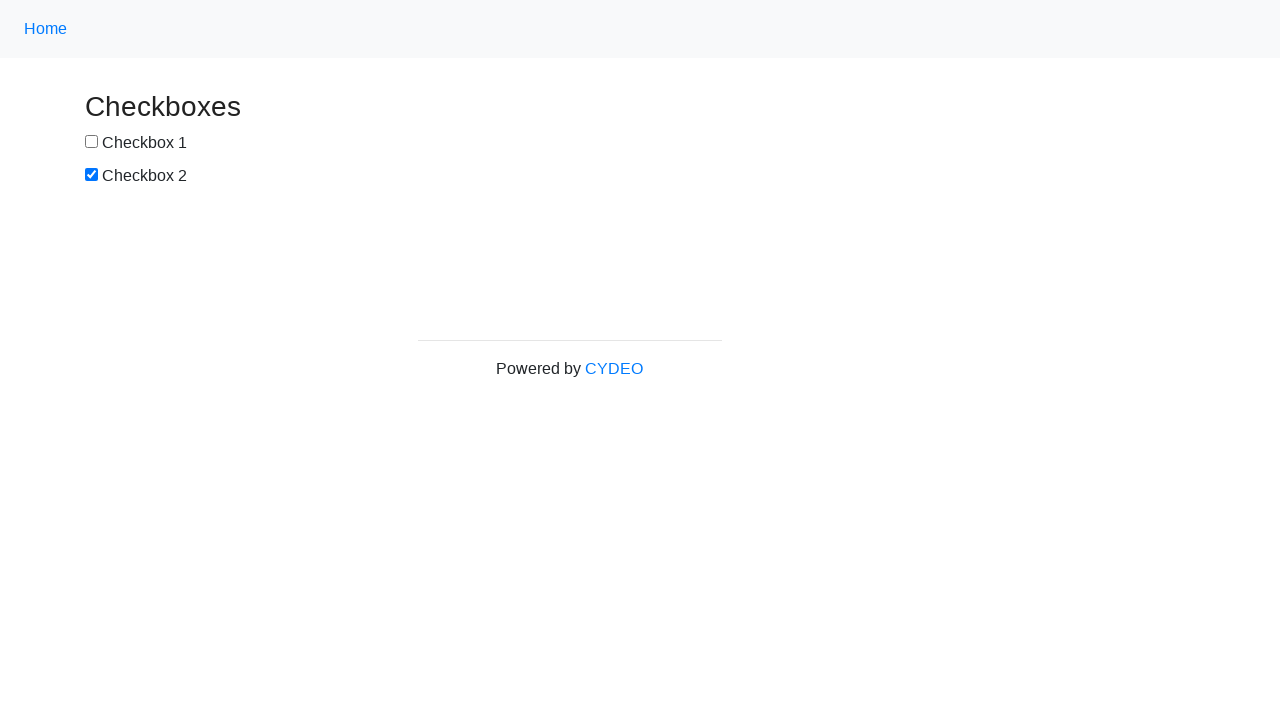

Located checkbox 2 element
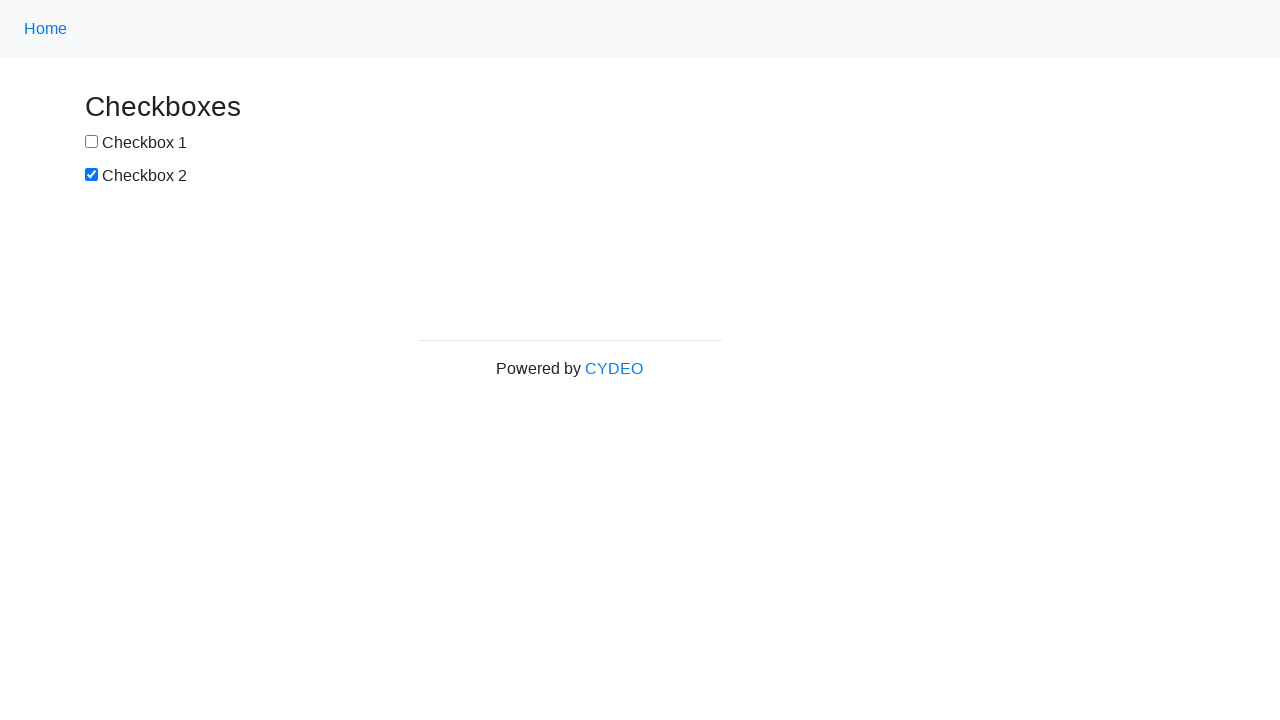

Verified checkbox 2 is checked by default
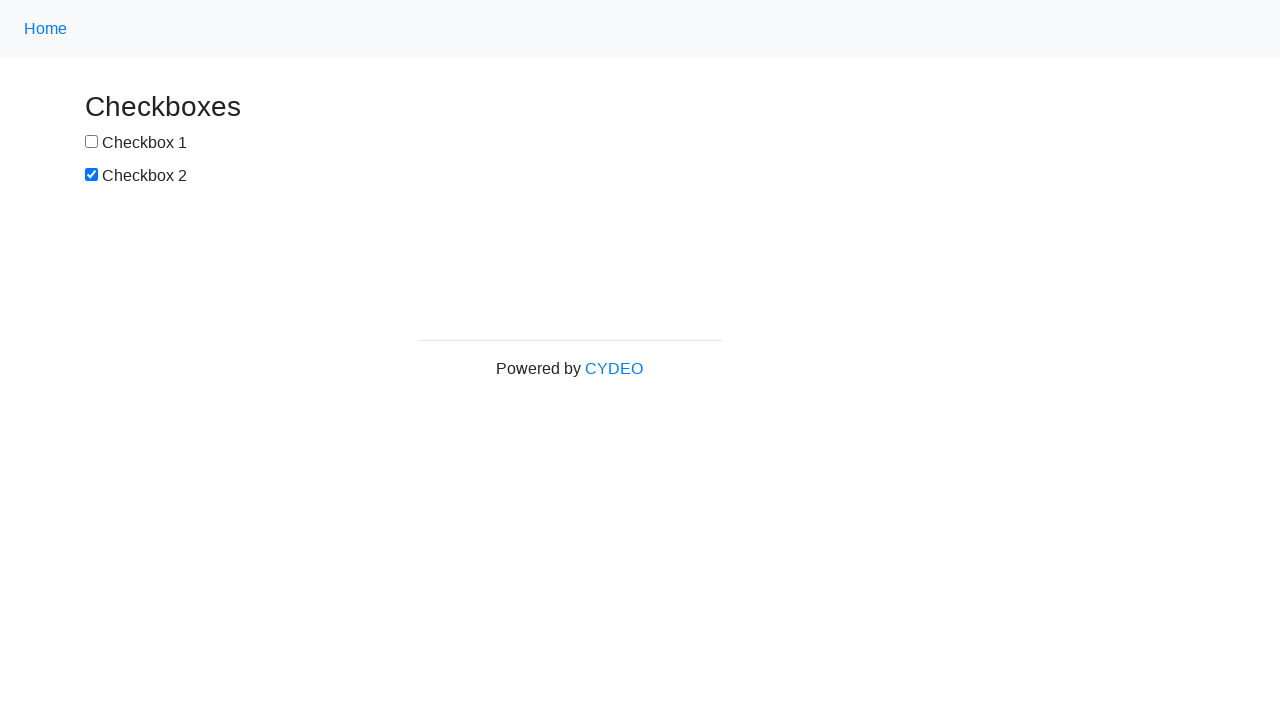

Clicked checkbox 1 to select it at (92, 142) on input[name='checkbox1']
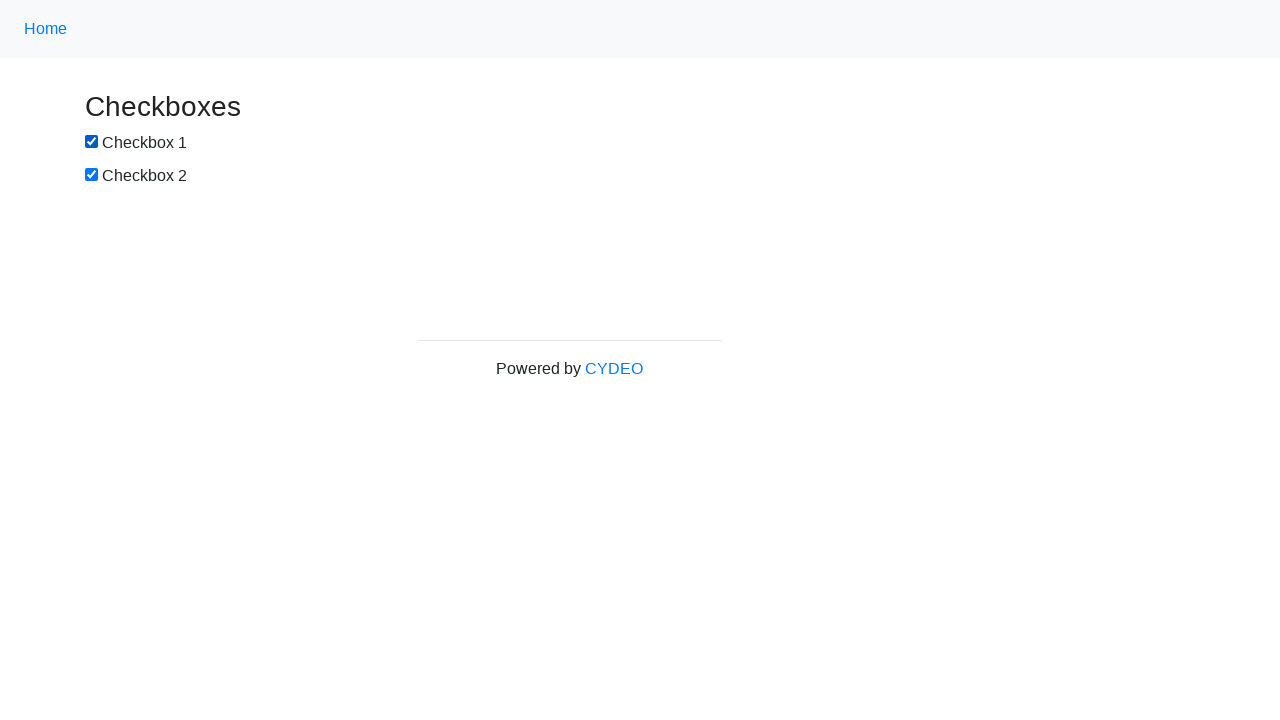

Clicked checkbox 2 to deselect it at (92, 175) on input[name='checkbox2']
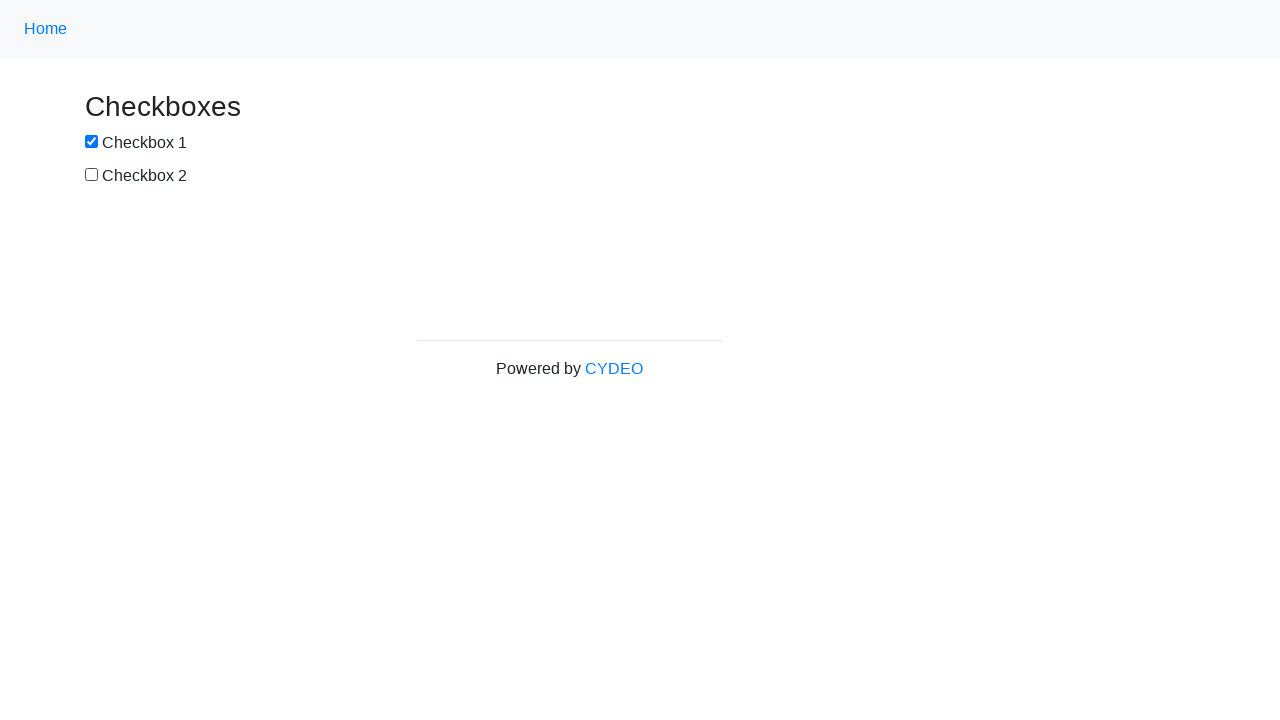

Verified checkbox 1 is now checked after clicking
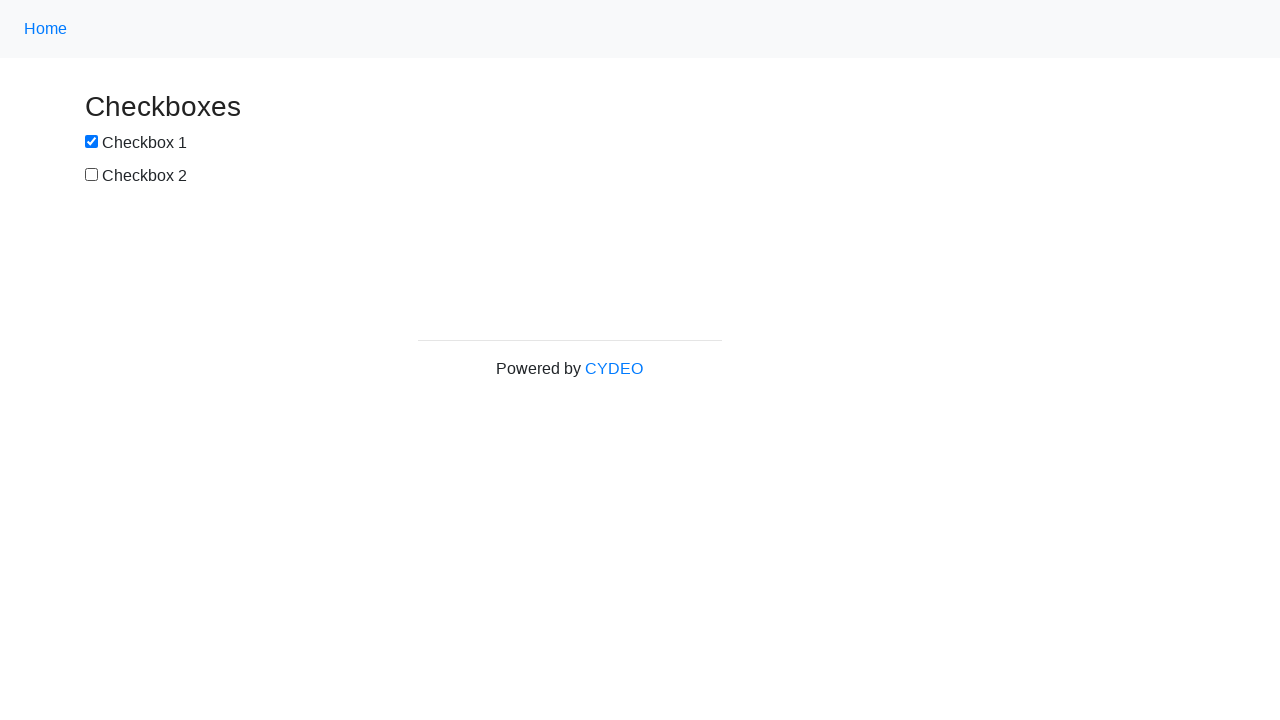

Verified checkbox 2 is now unchecked after clicking
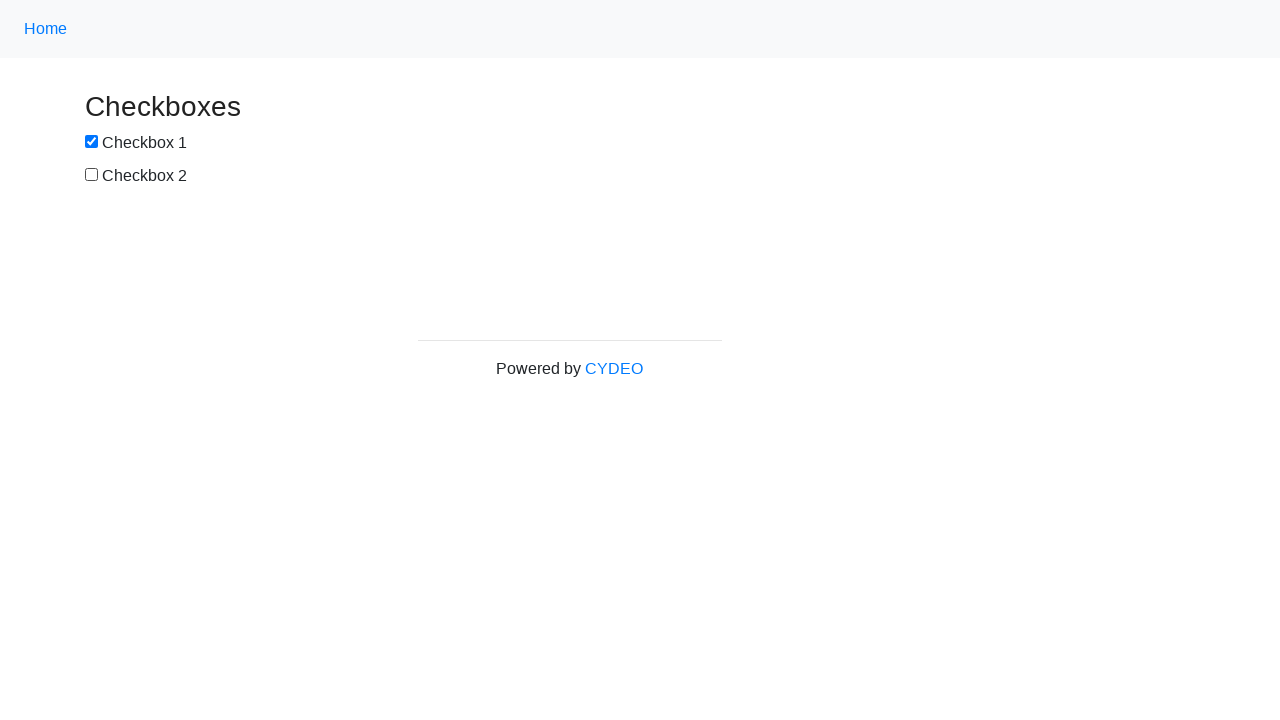

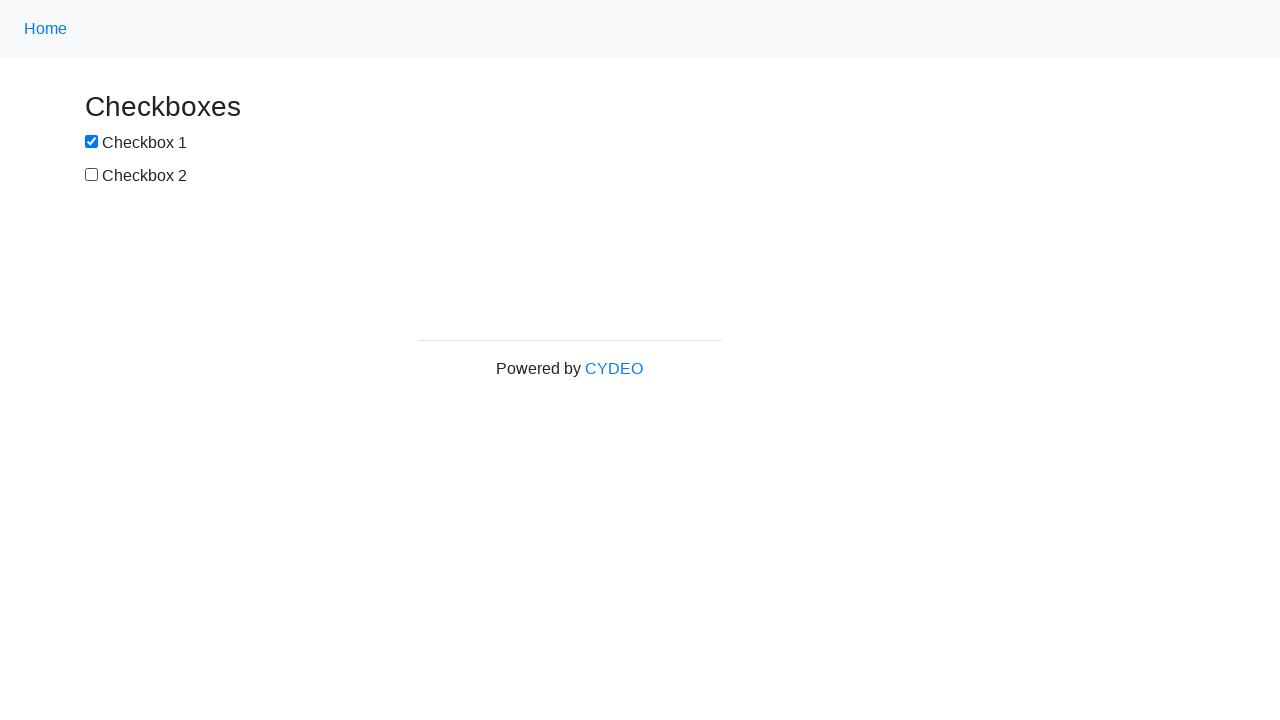